Tests dropdown handling functionality on a registration page by interacting with a Skills dropdown - selecting options by index, value, and visible text, and verifying dropdown options are loaded correctly

Starting URL: http://demo.automationtesting.in/Register.html

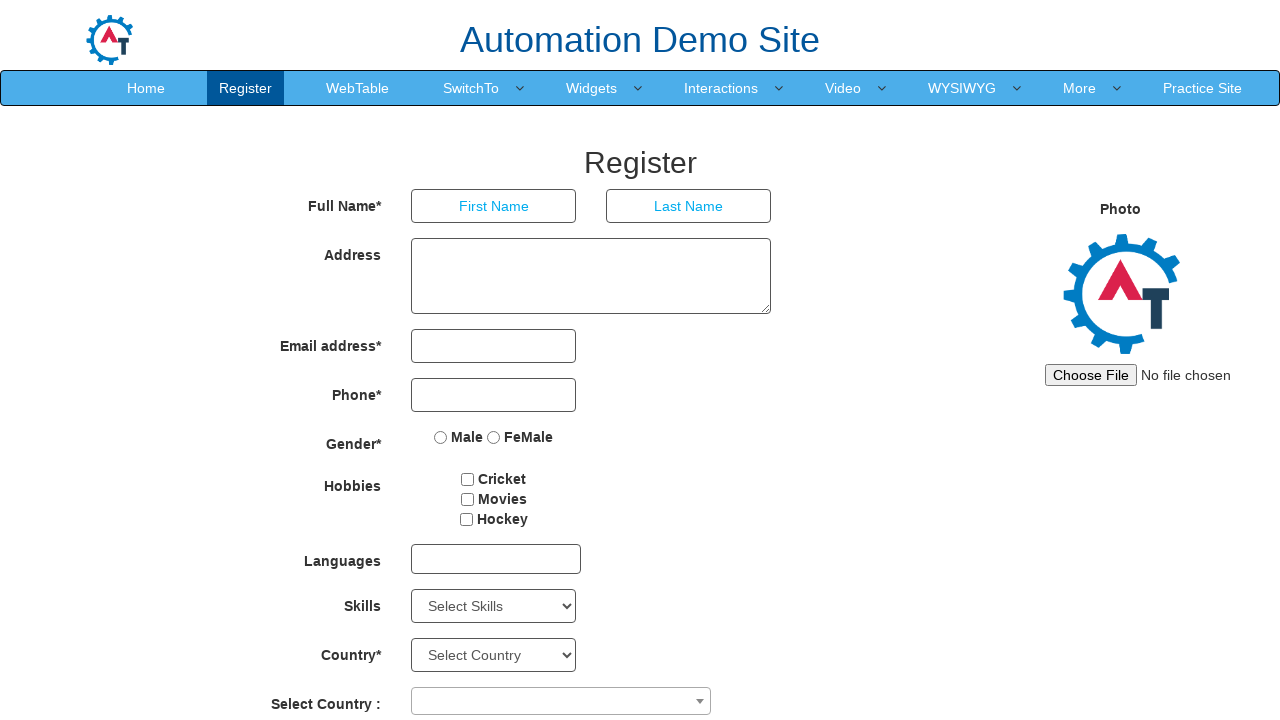

Waited for Skills dropdown to be visible
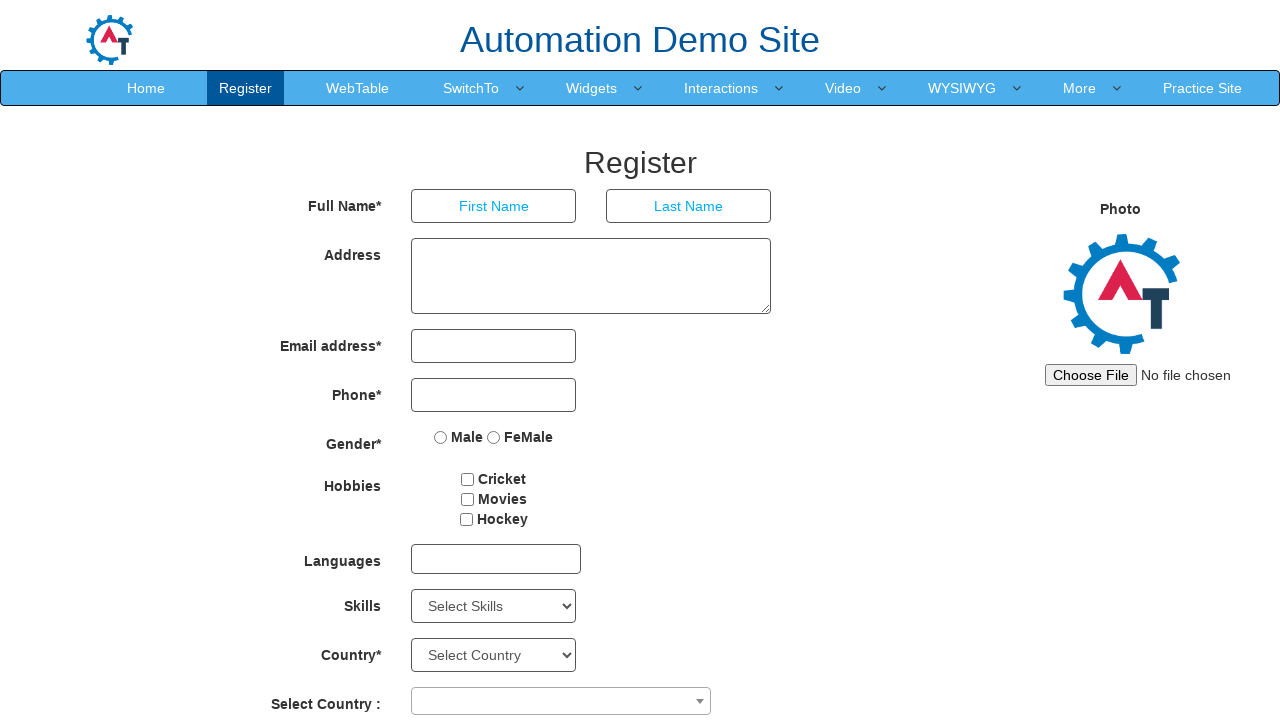

Selected Skills dropdown option by index 4 on #Skills
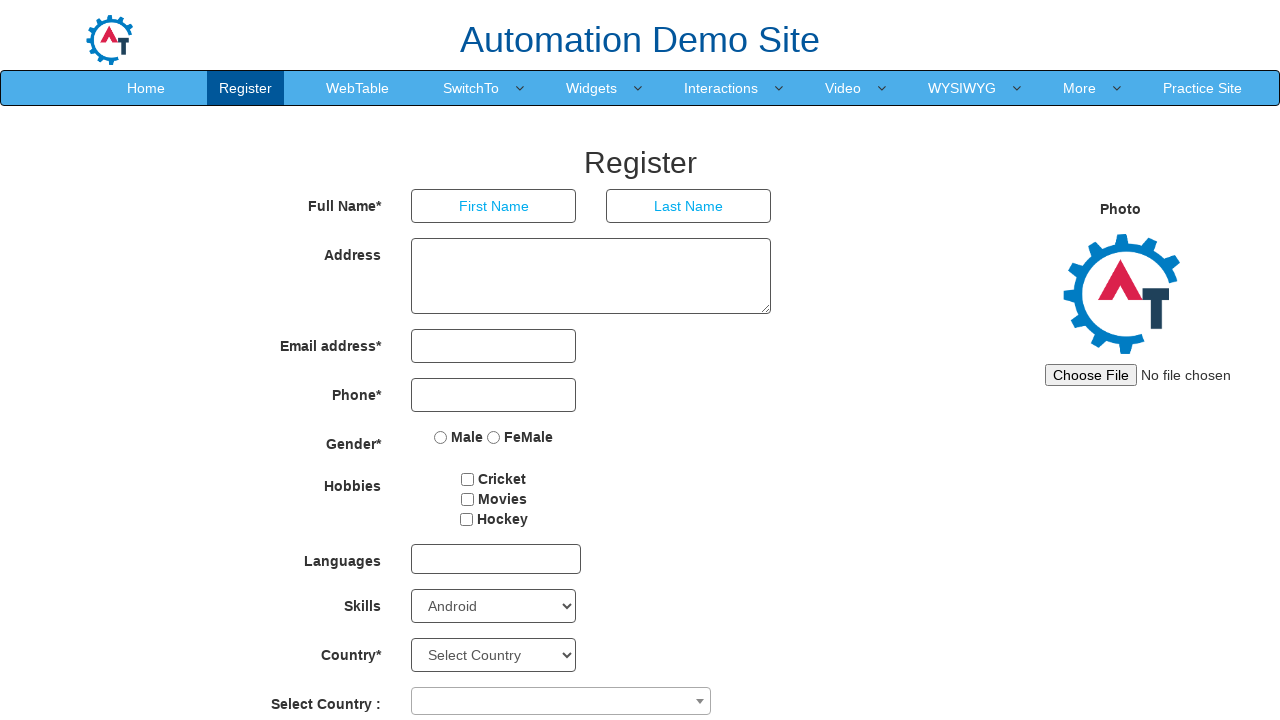

Selected 'Backup Management' from Skills dropdown by value on #Skills
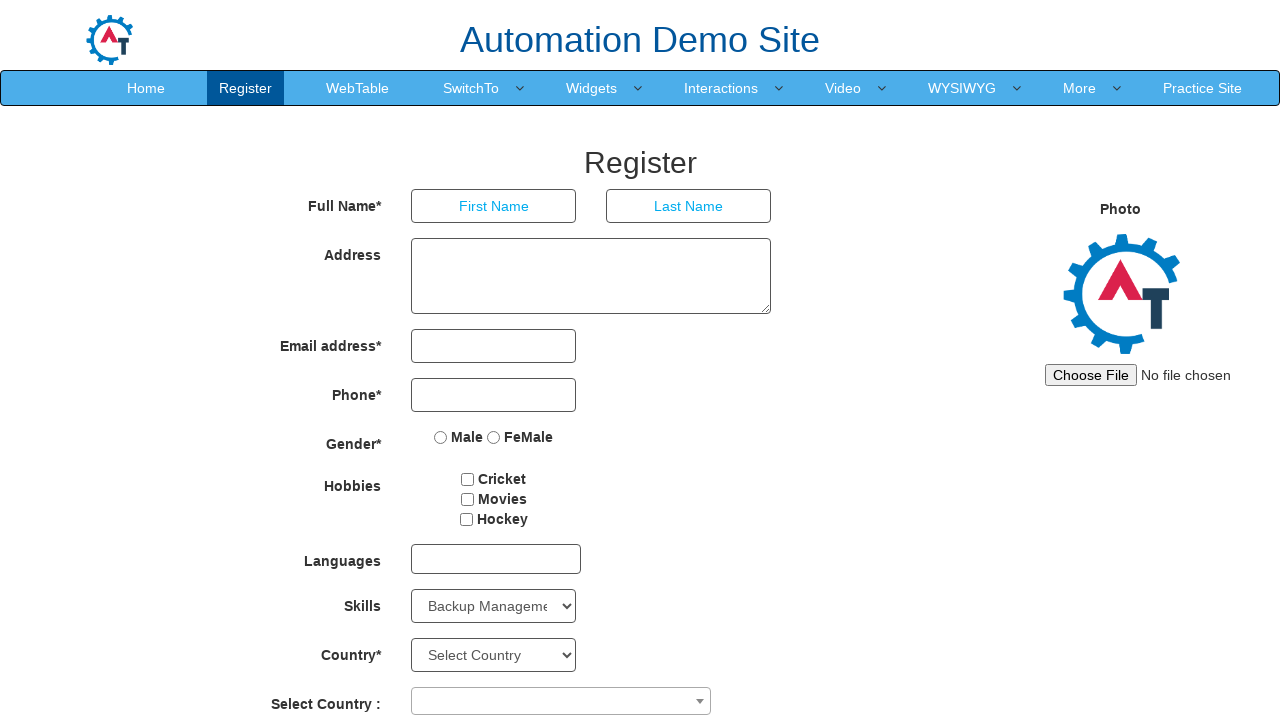

Selected 'Analytics' from Skills dropdown by visible text on #Skills
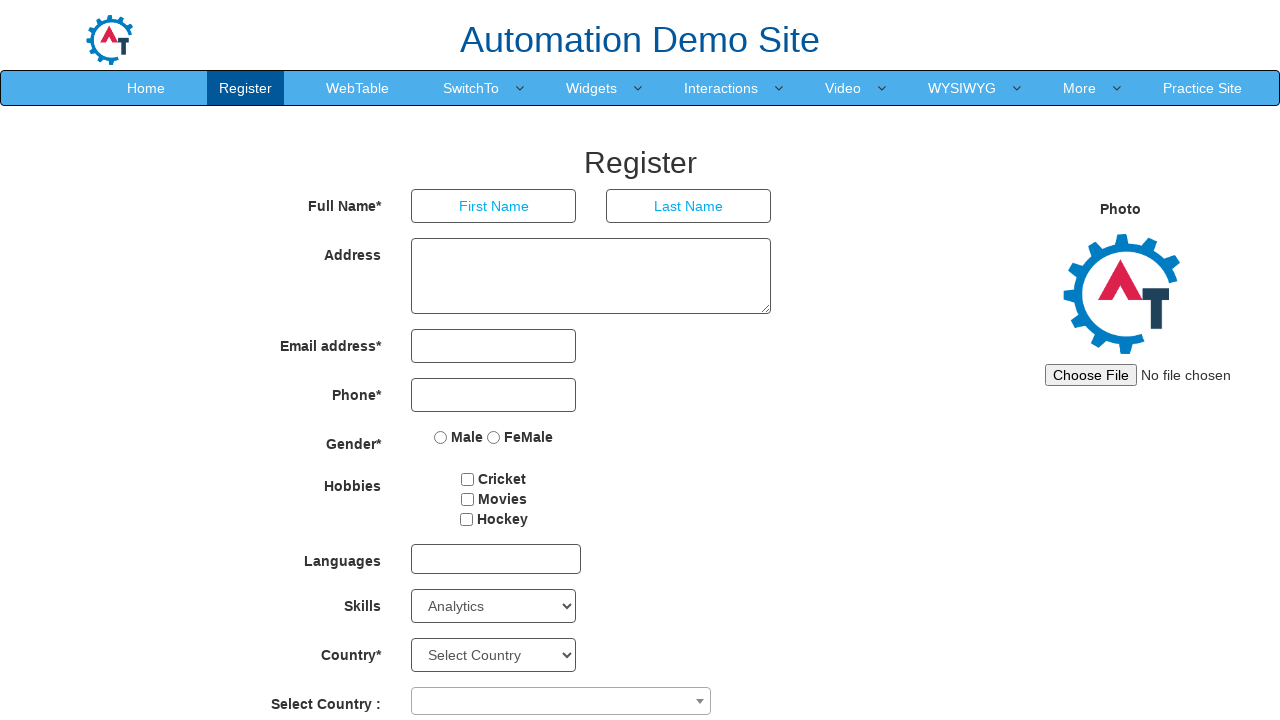

Waited for day dropdown to be visible
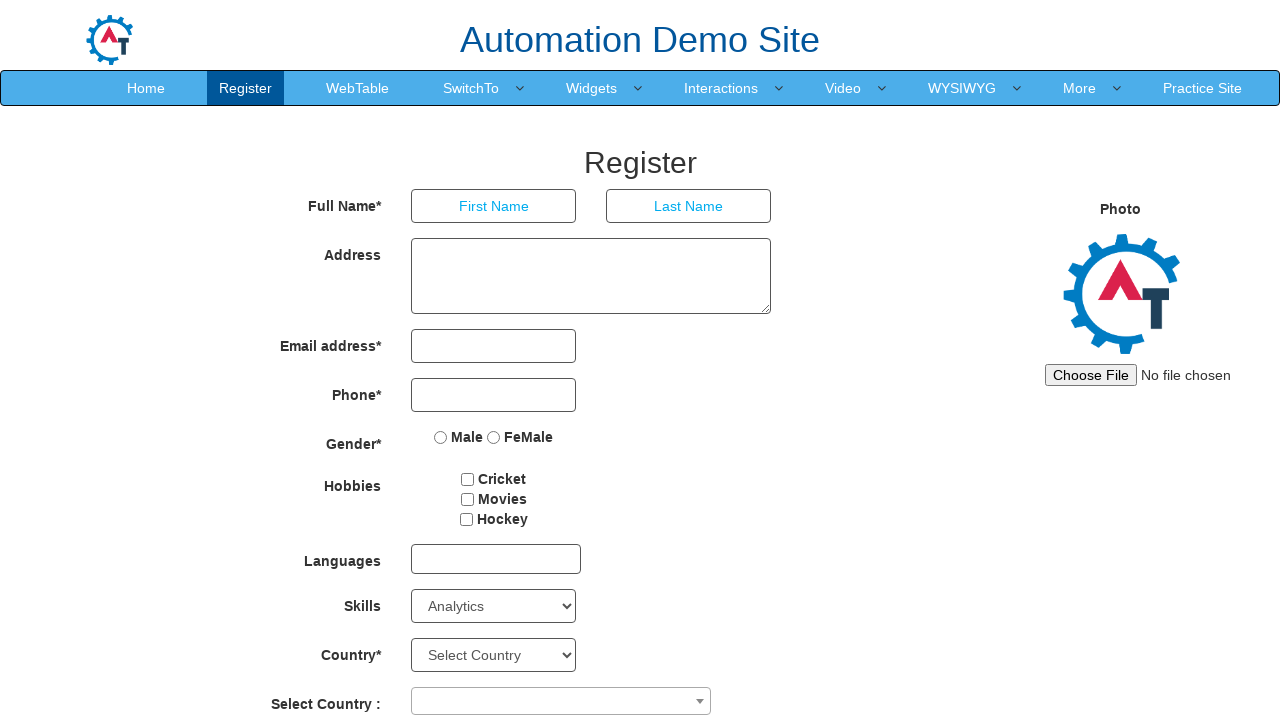

Selected day dropdown option by index 1 on #daybox
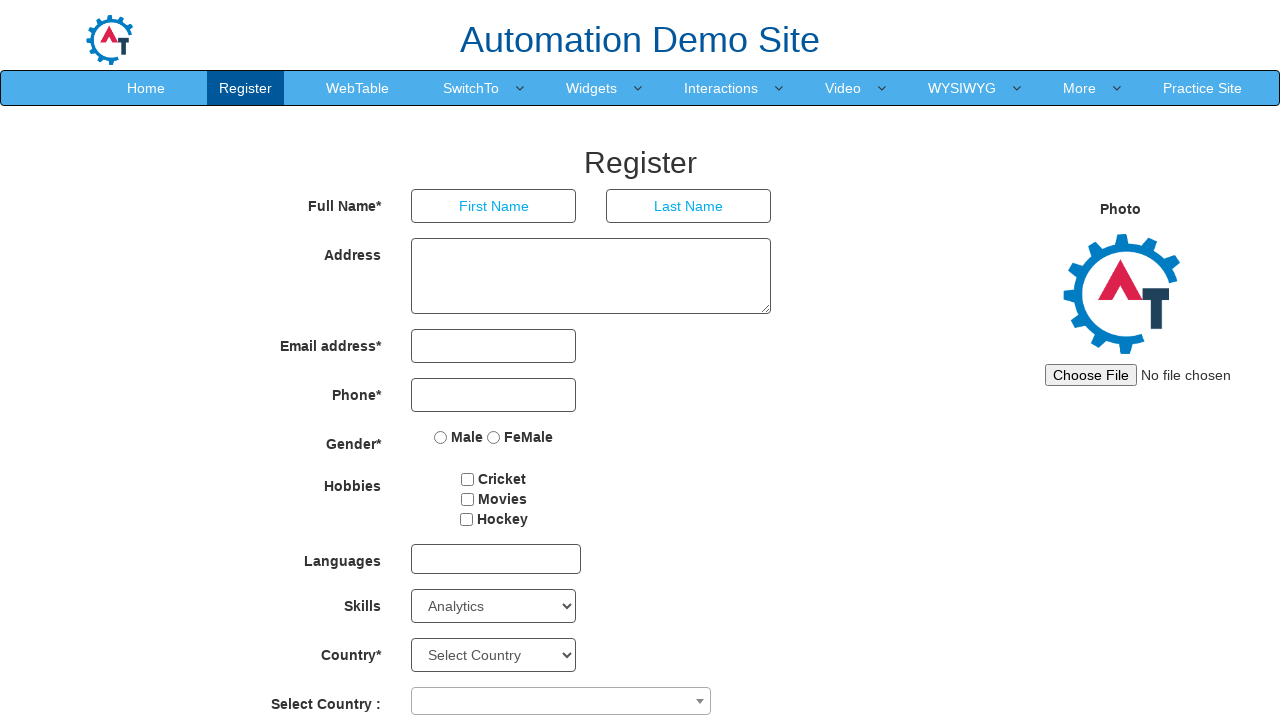

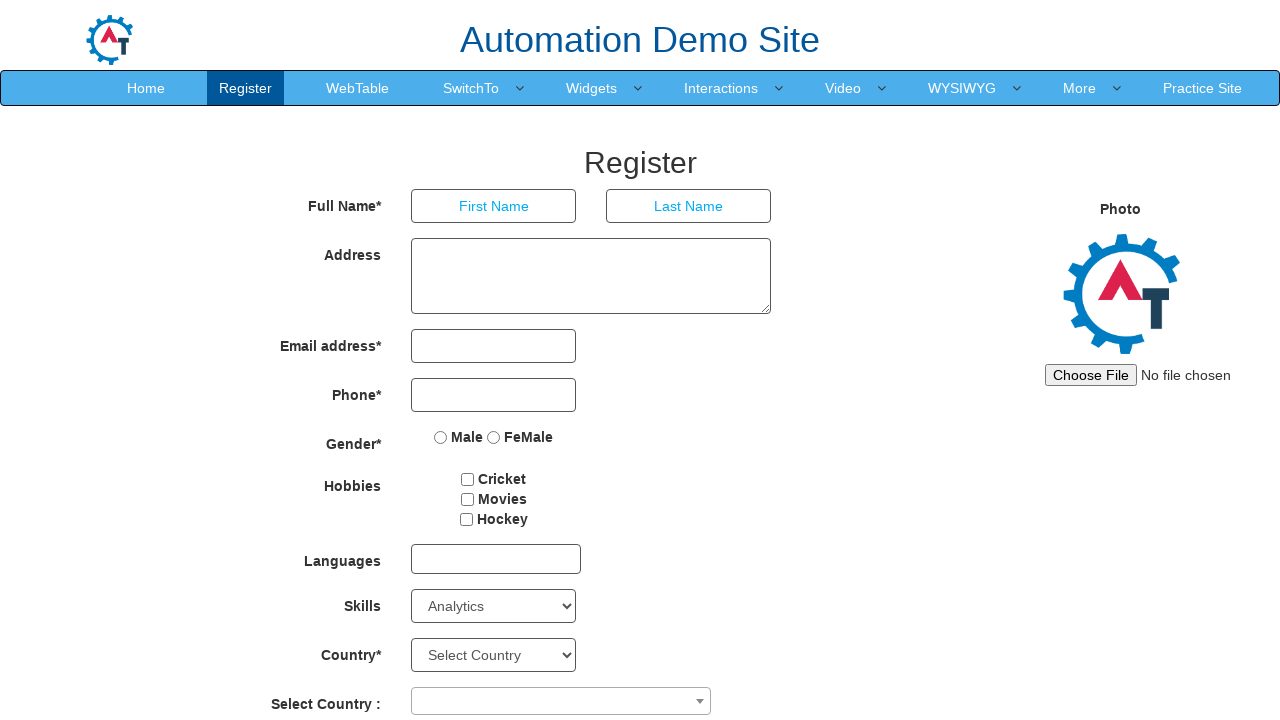